Tests simple alert functionality by clicking the Simple Alert button, handling the alert dialog, and verifying the result.

Starting URL: https://training-support.net/webelements/alerts

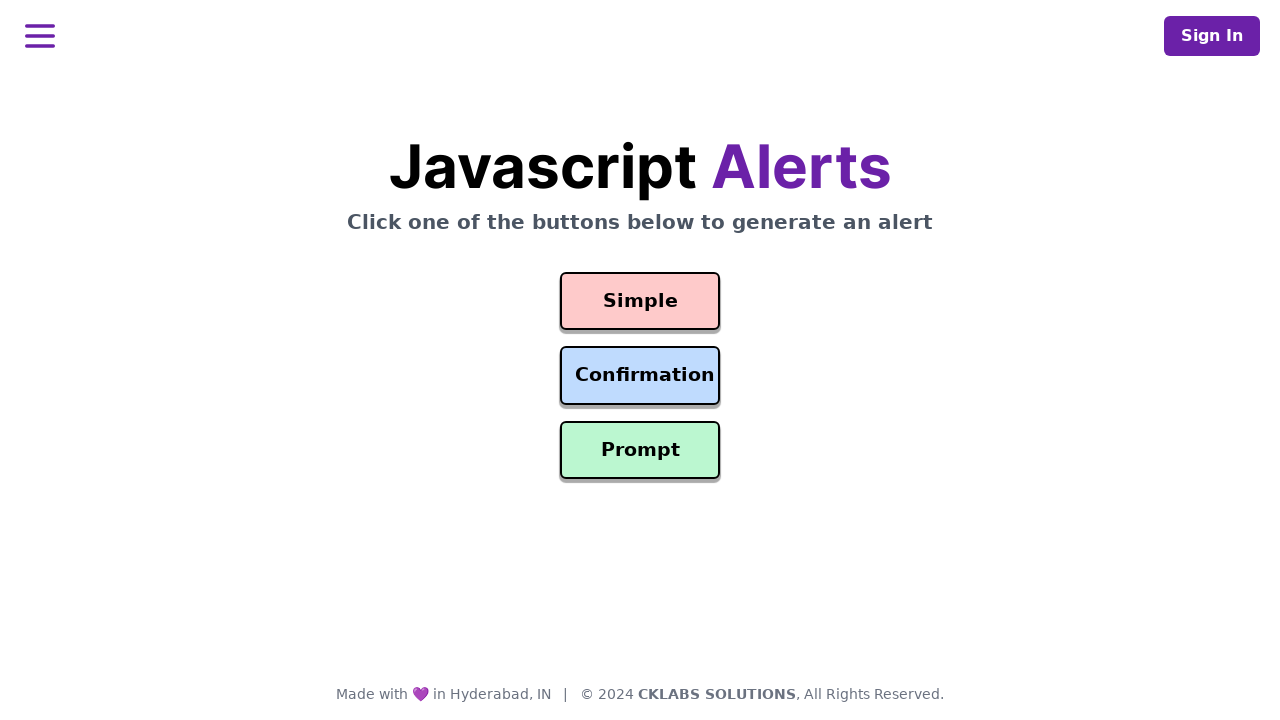

Clicked the Simple Alert button at (640, 301) on #simple
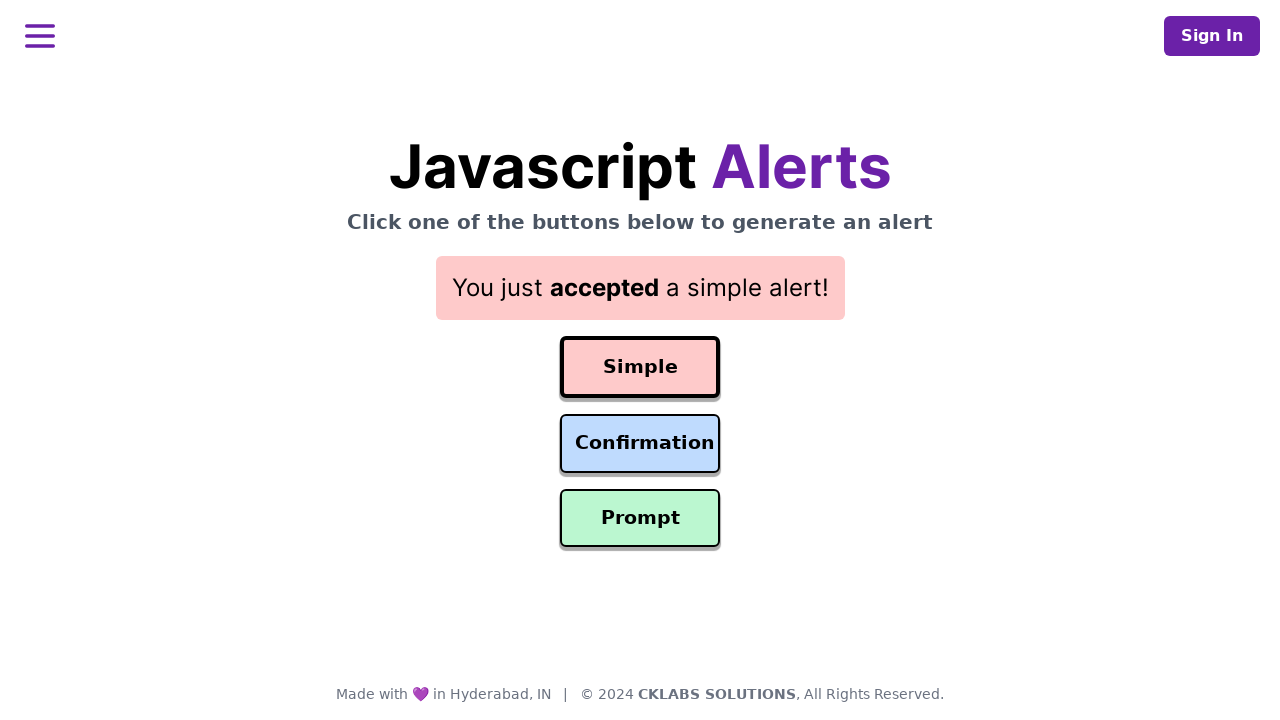

Set up dialog handler to accept alerts
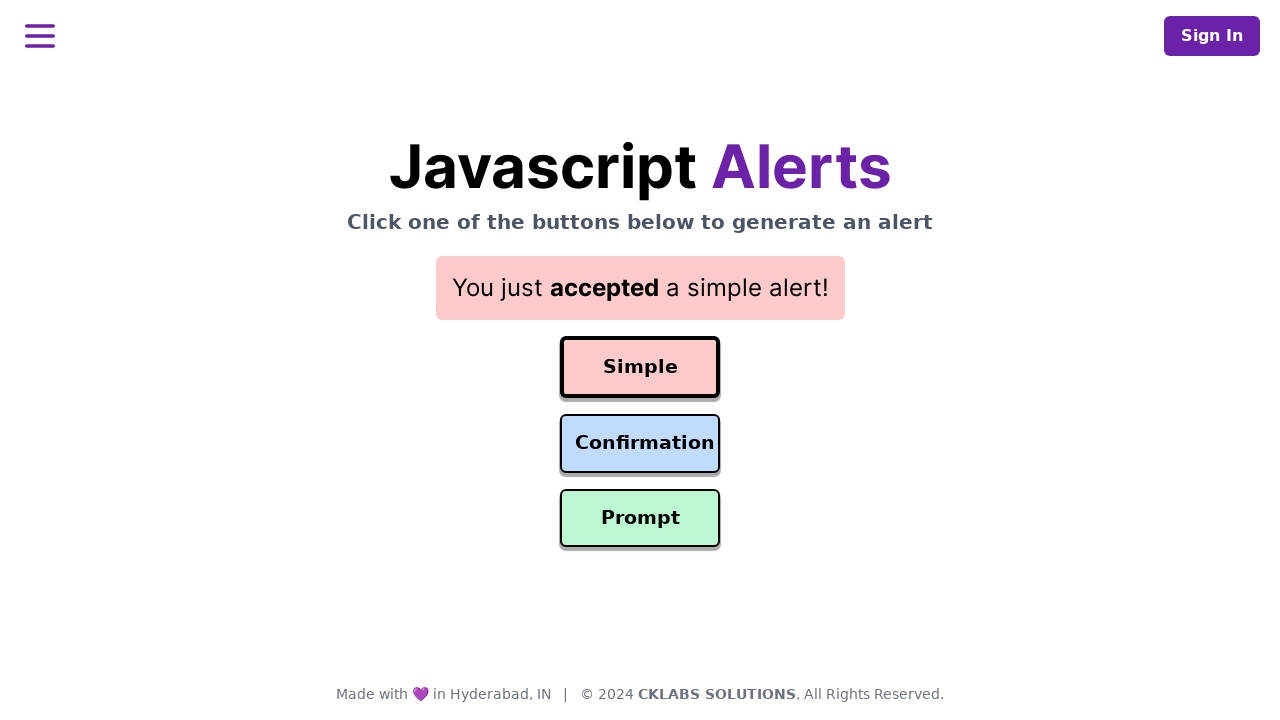

Alert dialog was handled and result text is displayed
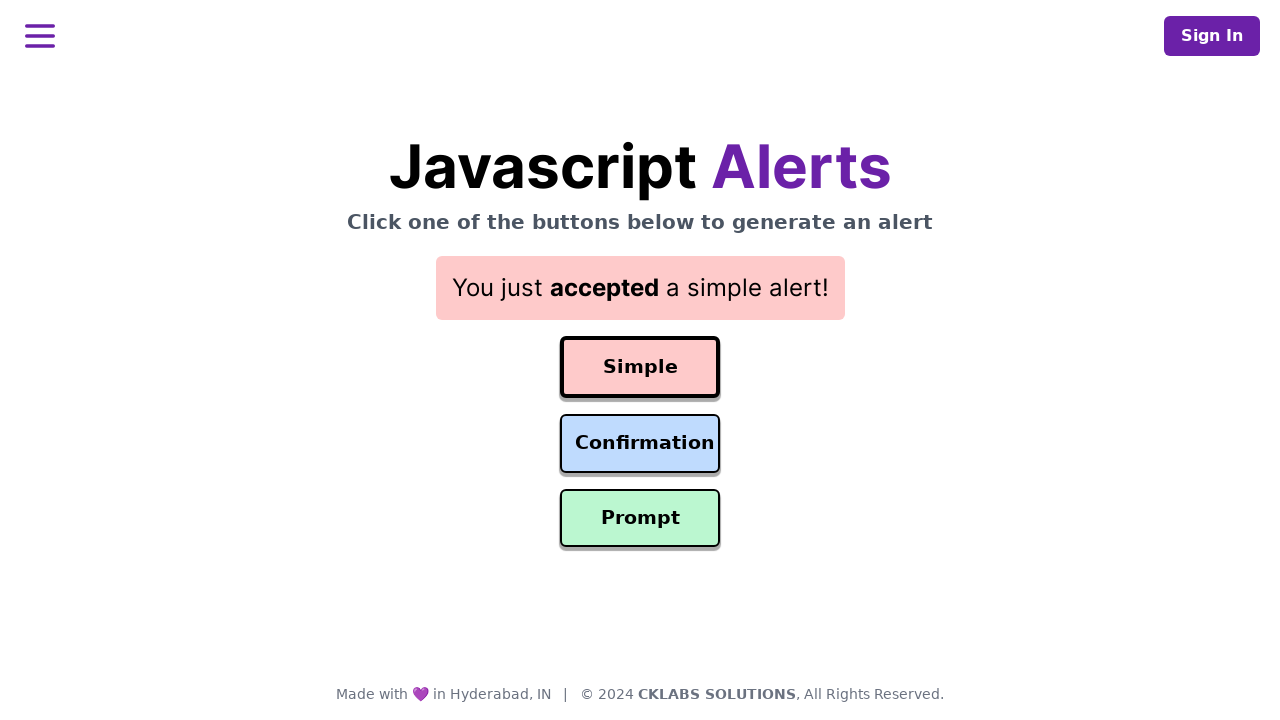

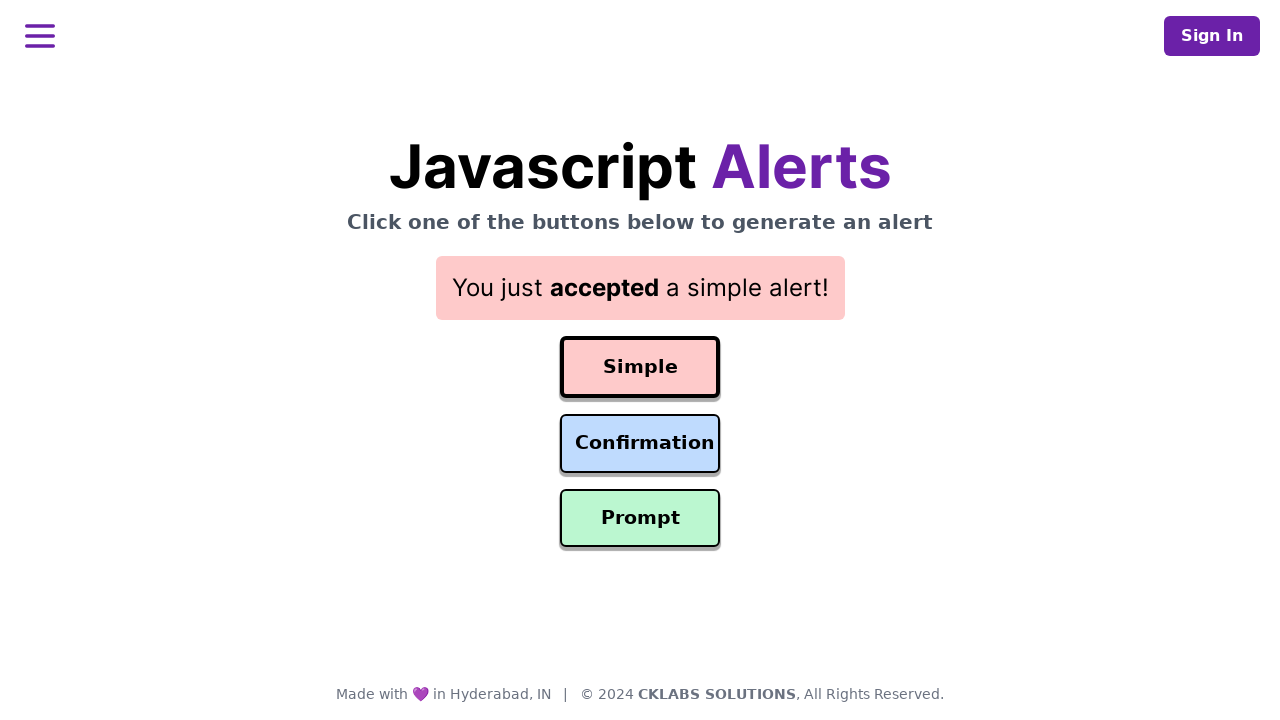